Tests that the Playwright homepage has "Playwright" in the title, verifies the "Get started" link has the correct href attribute, clicks it, and confirms navigation to the intro page.

Starting URL: https://playwright.dev/

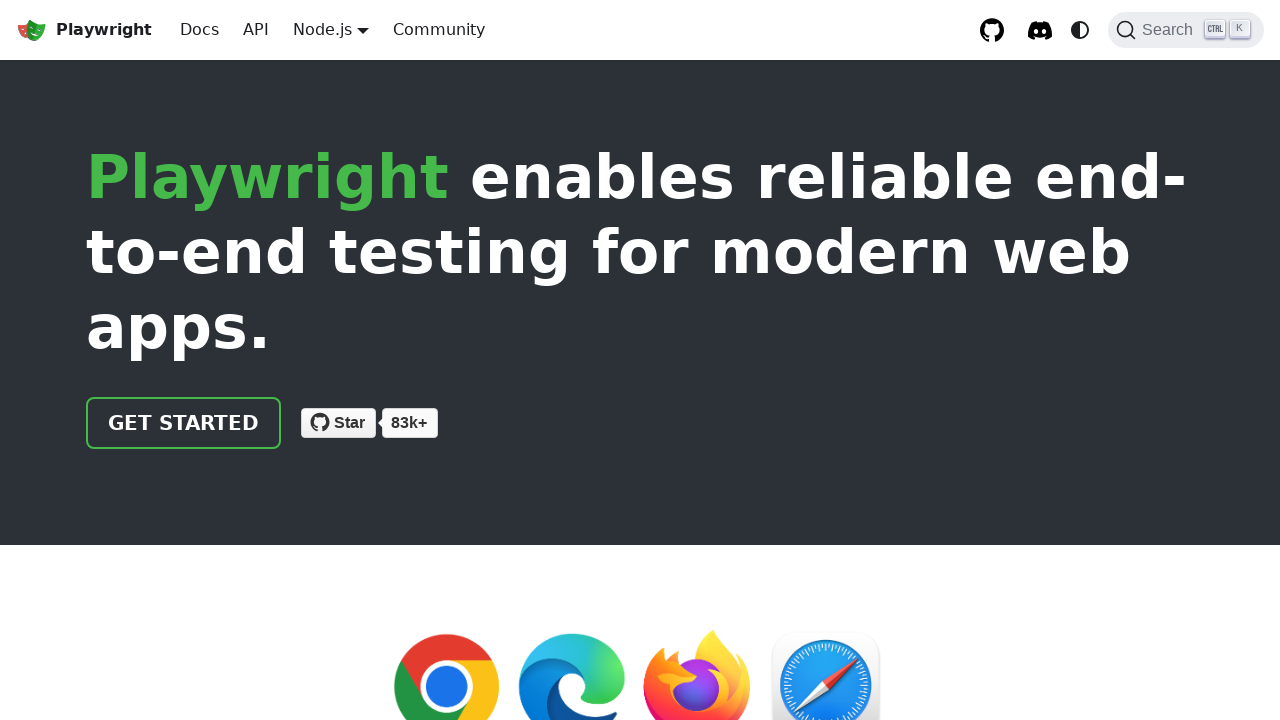

Verified that page title contains 'Playwright'
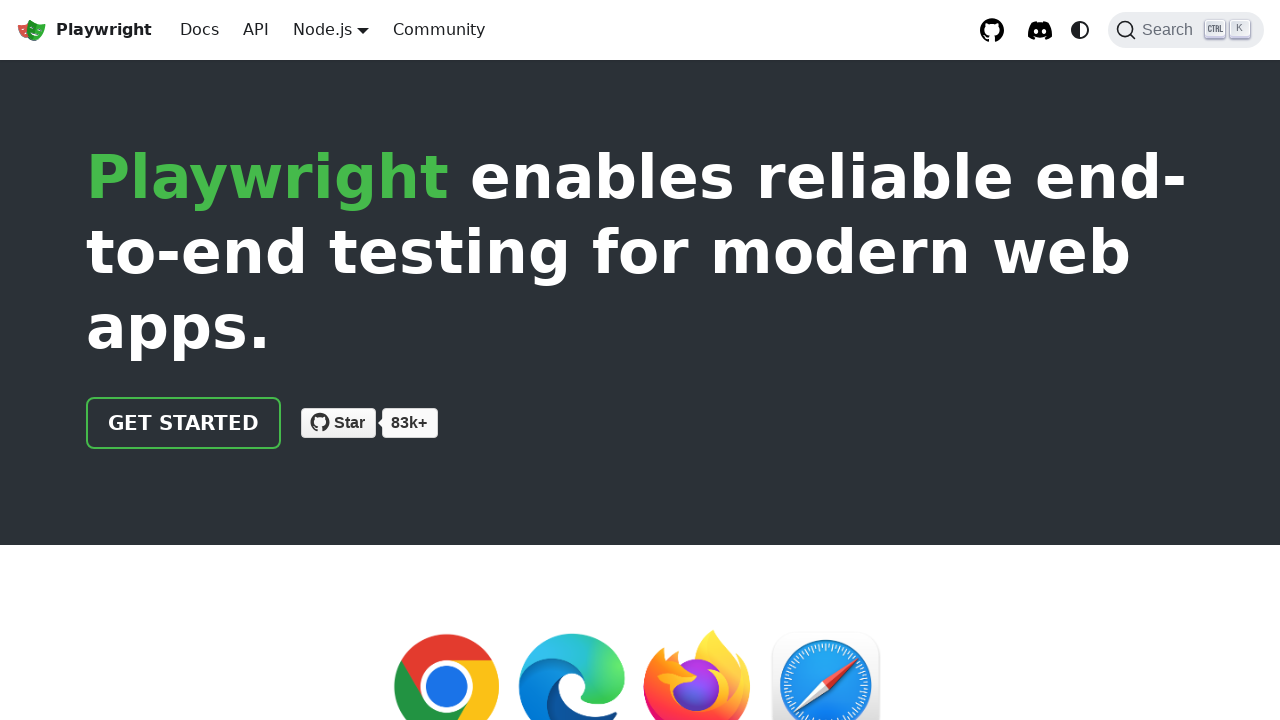

Located the 'Get started' link element
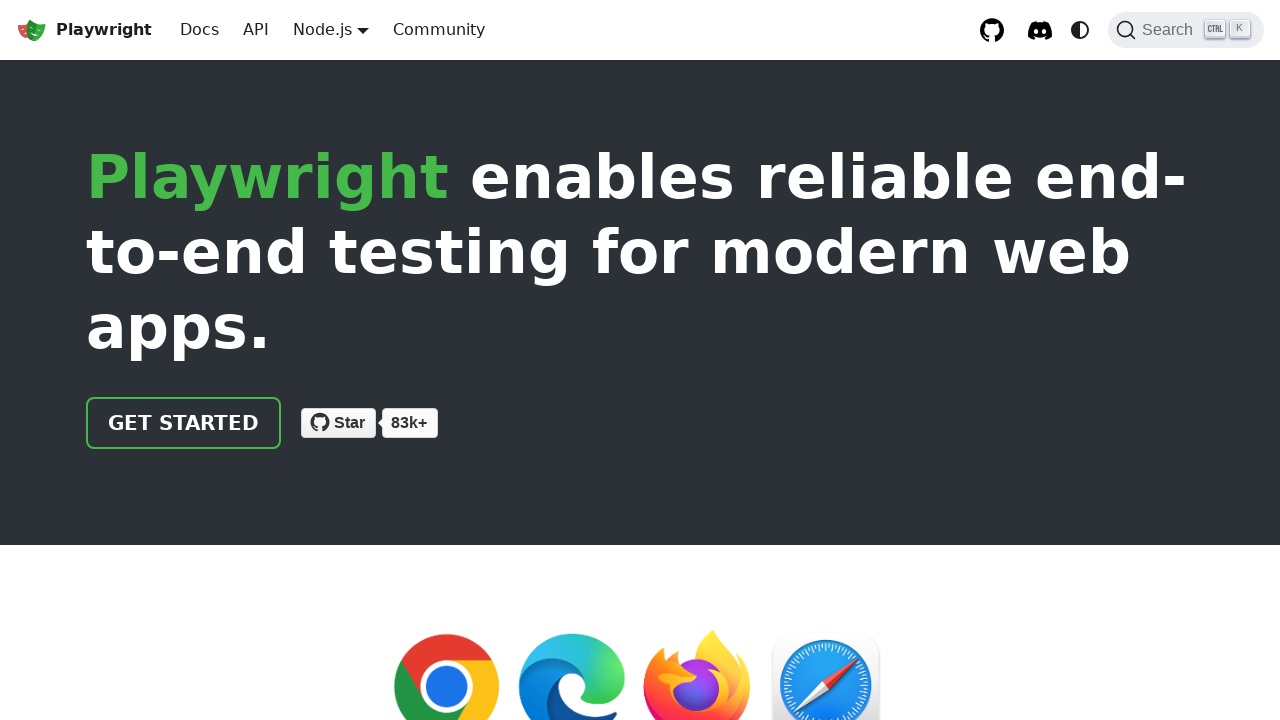

Verified that 'Get started' link has href attribute '/docs/intro'
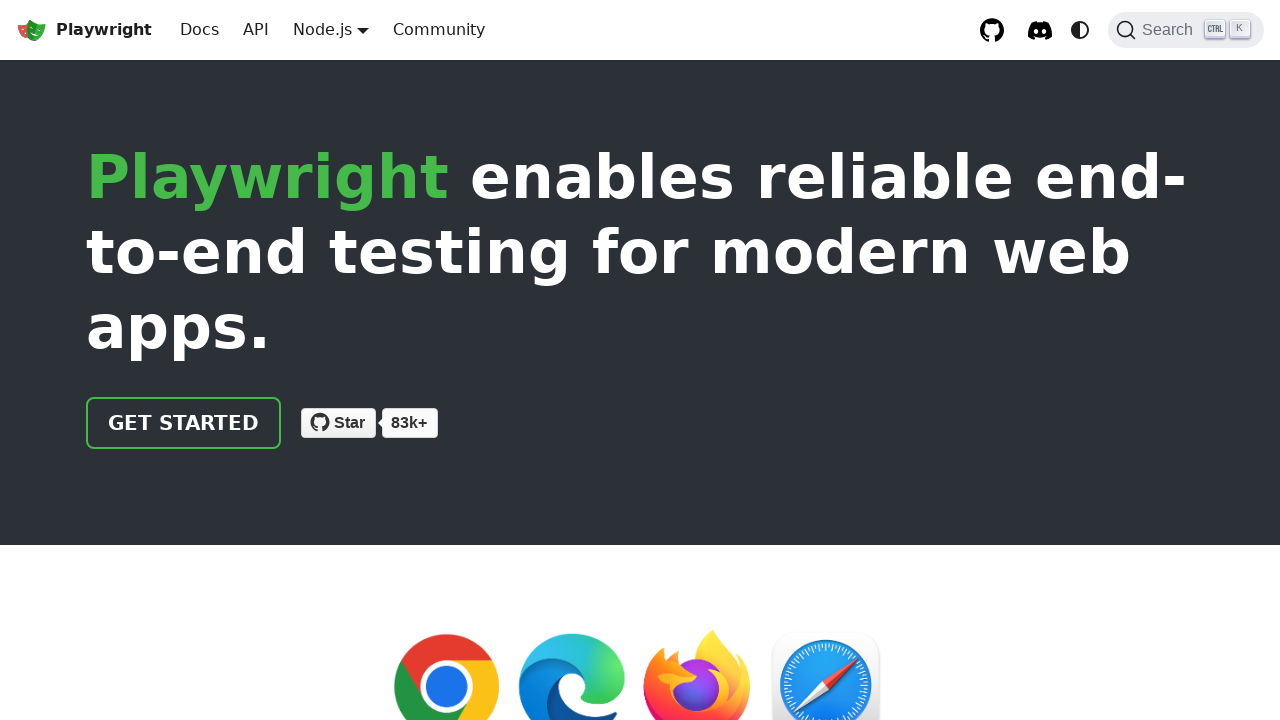

Clicked the 'Get started' link at (184, 423) on internal:role=link[name="Get started"i]
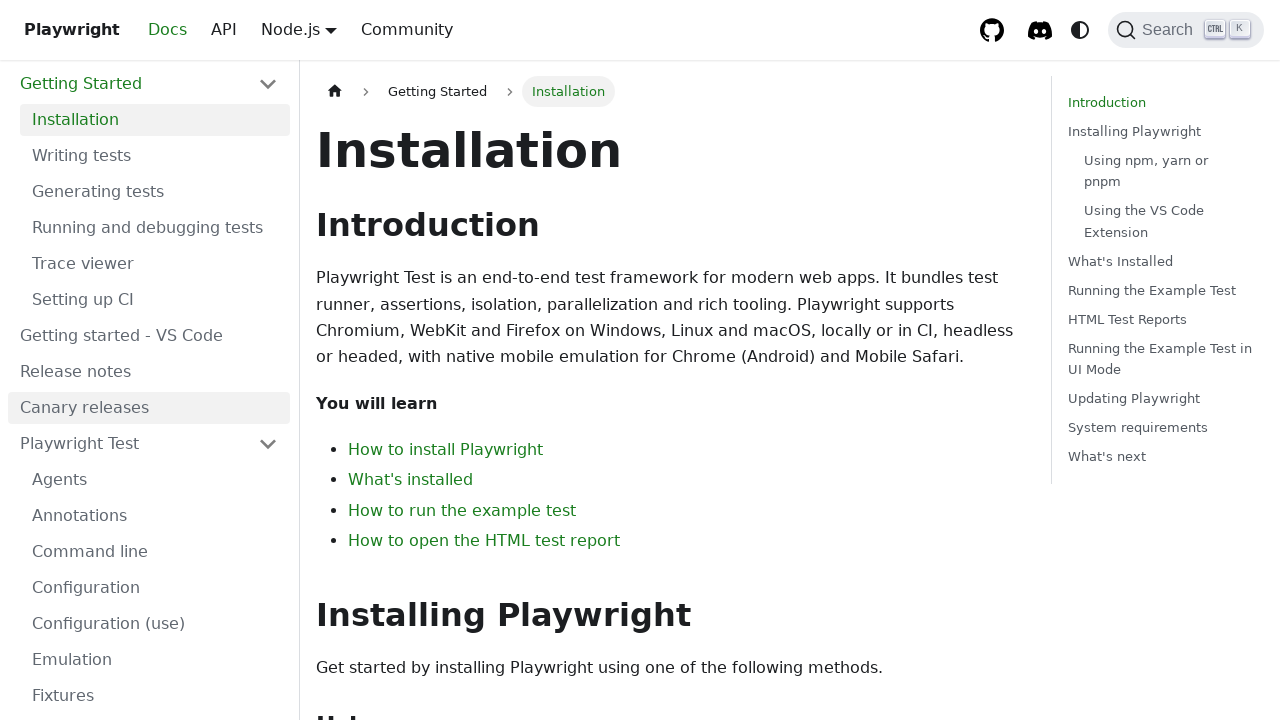

Confirmed navigation to the intro page (URL contains 'intro')
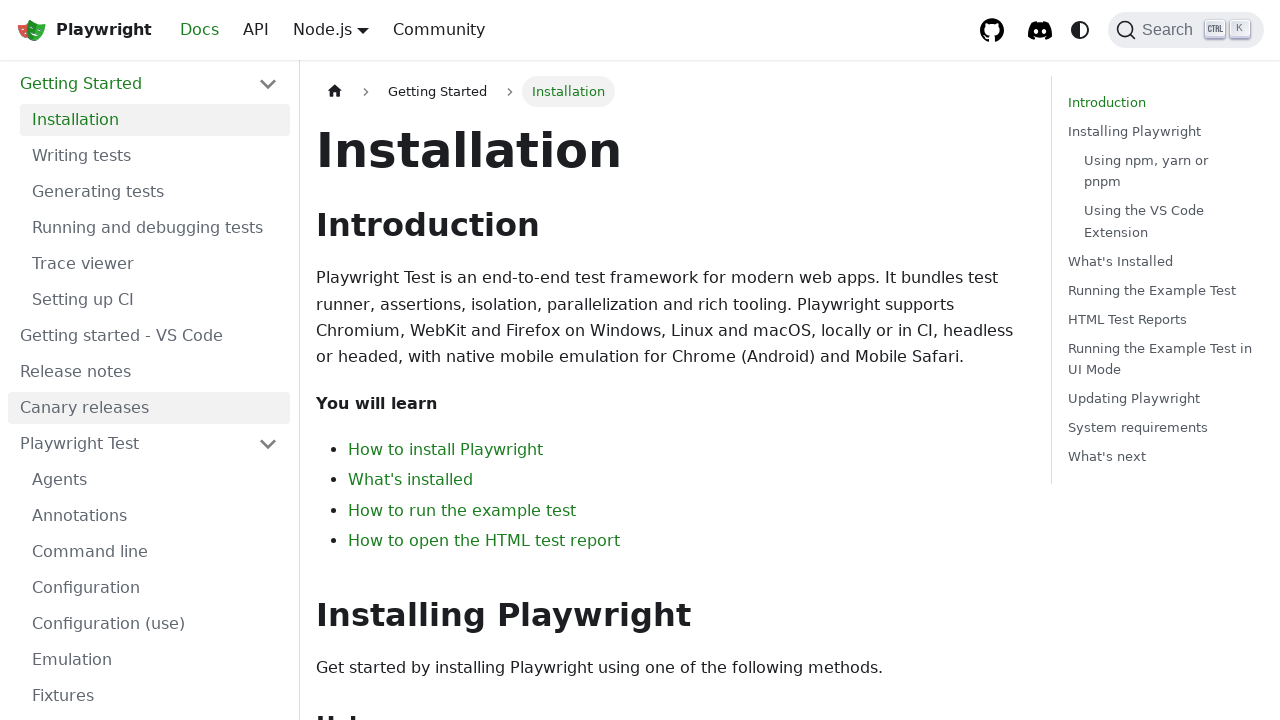

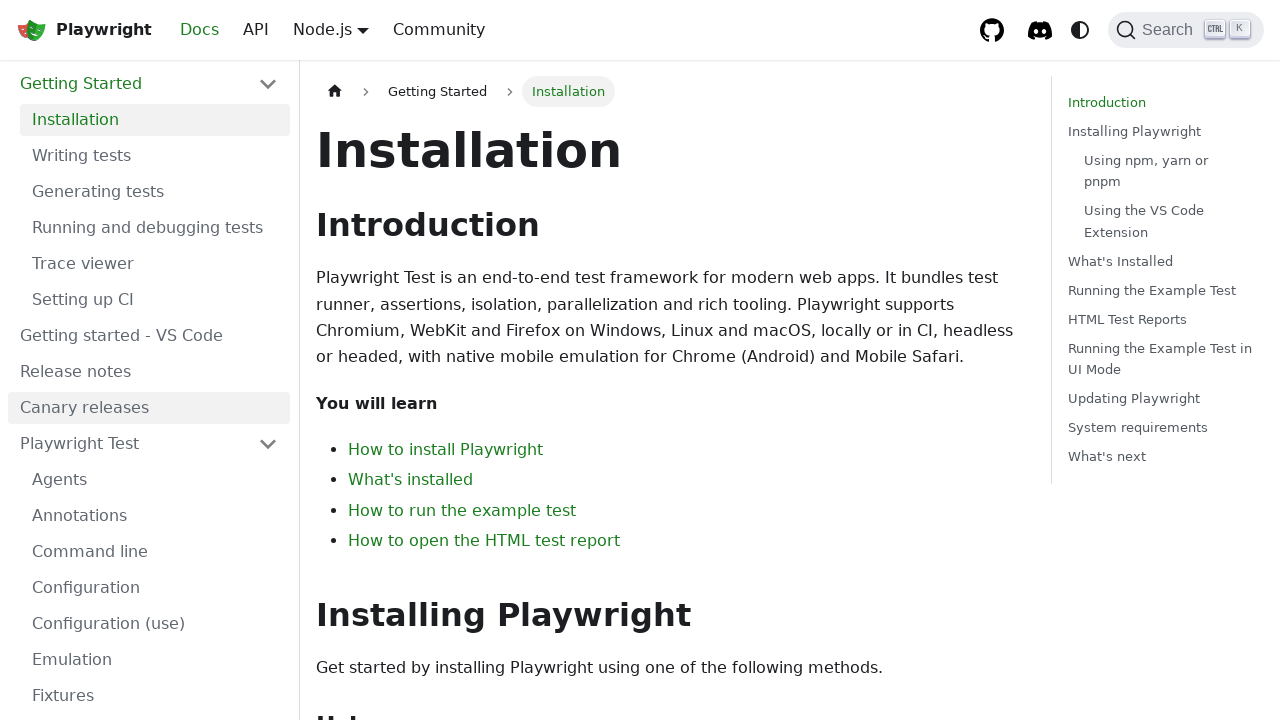